Tests number input field by entering various positive and negative numbers and using arrow keys

Starting URL: https://the-internet.herokuapp.com/inputs

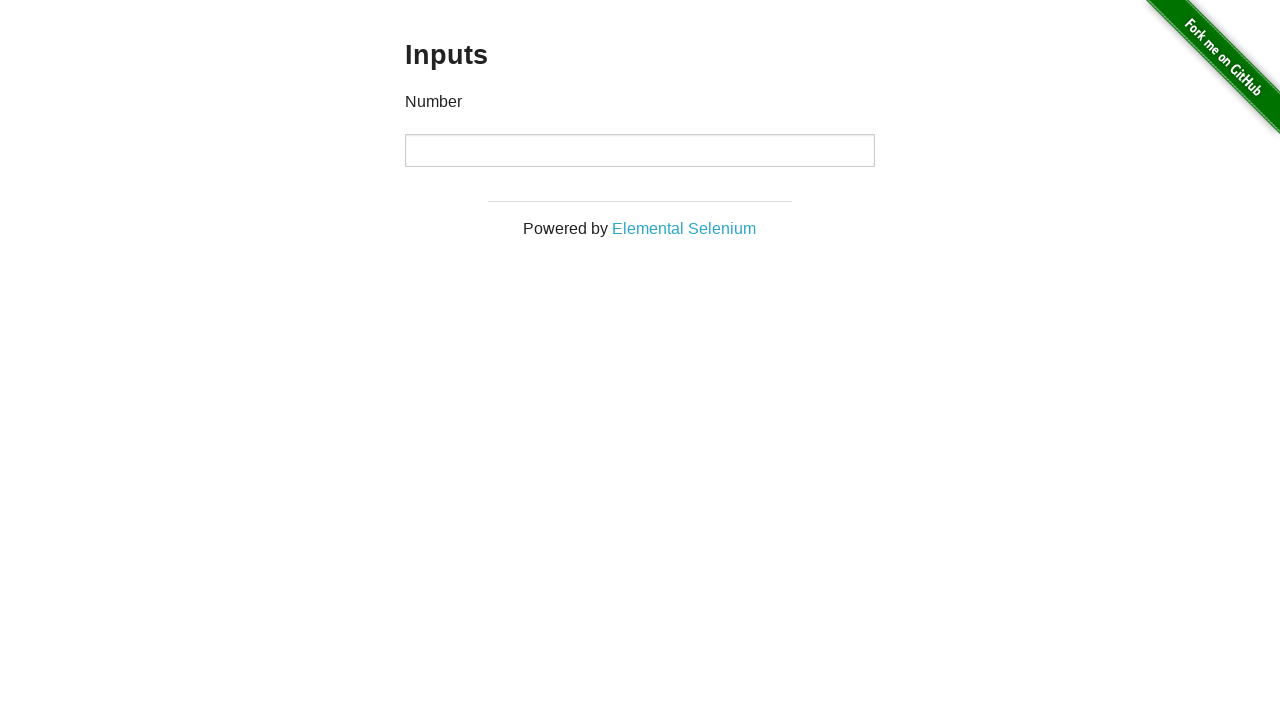

Filled number input field with positive number 10 on xpath=//*[@id='content']/div/div/div/input
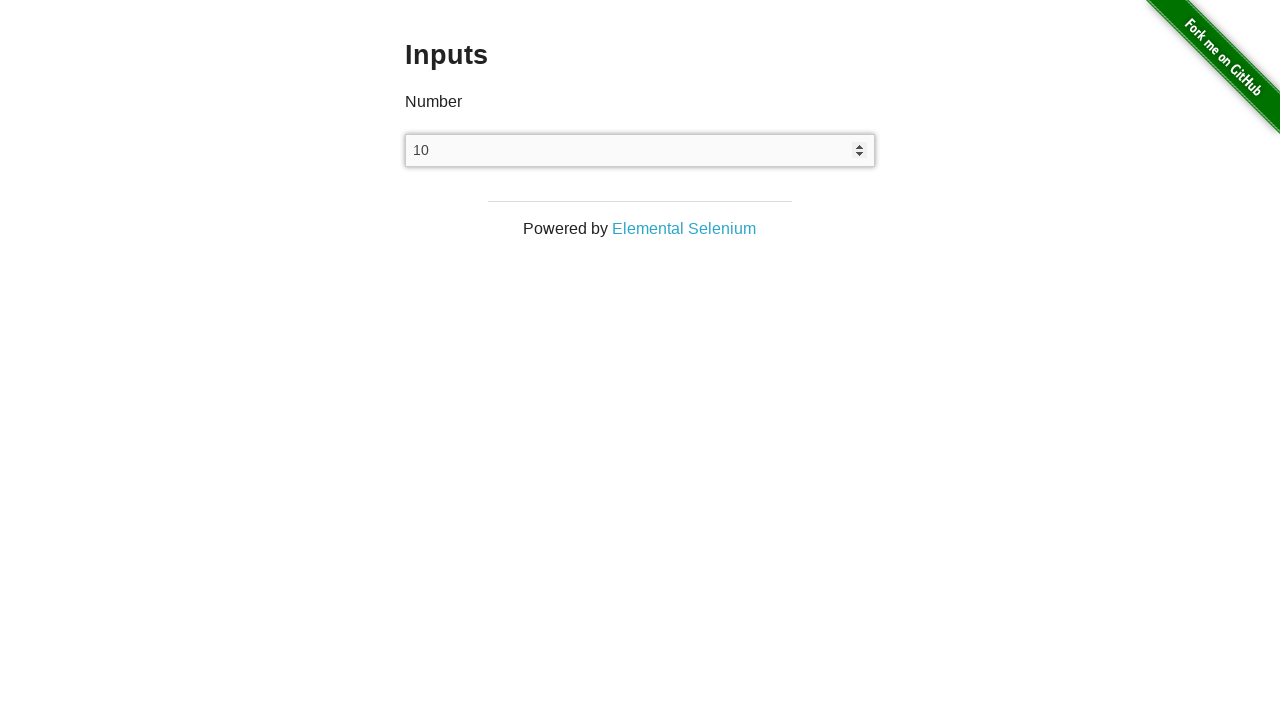

Selected all text in number input field using Ctrl+A on xpath=//*[@id='content']/div/div/div/input
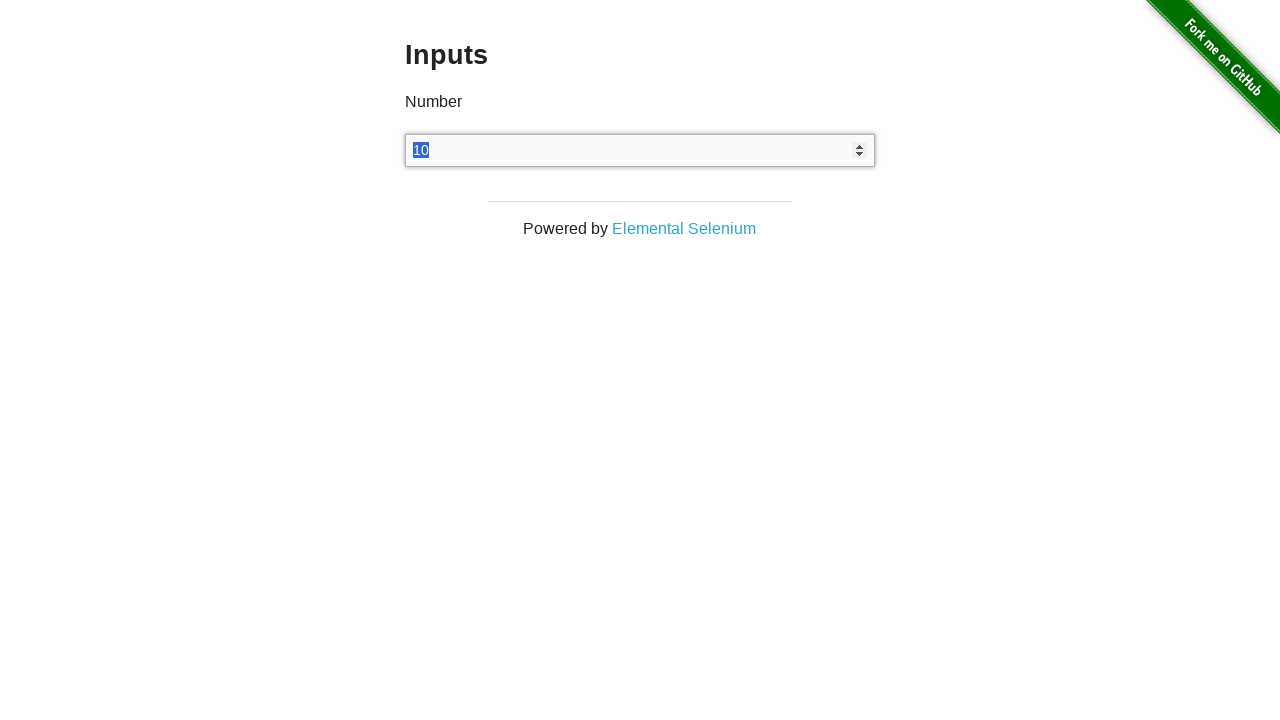

Filled number input field with negative number -10 on xpath=//*[@id='content']/div/div/div/input
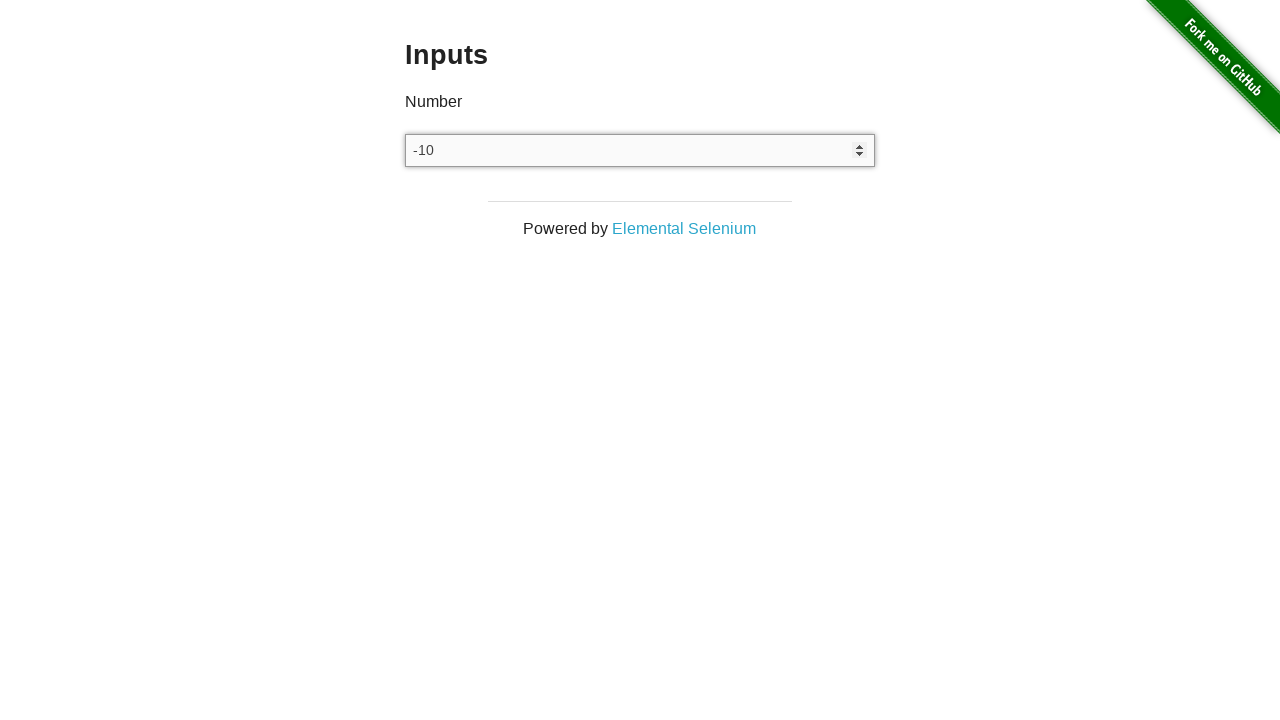

Selected all text in number input field using Ctrl+A on xpath=//*[@id='content']/div/div/div/input
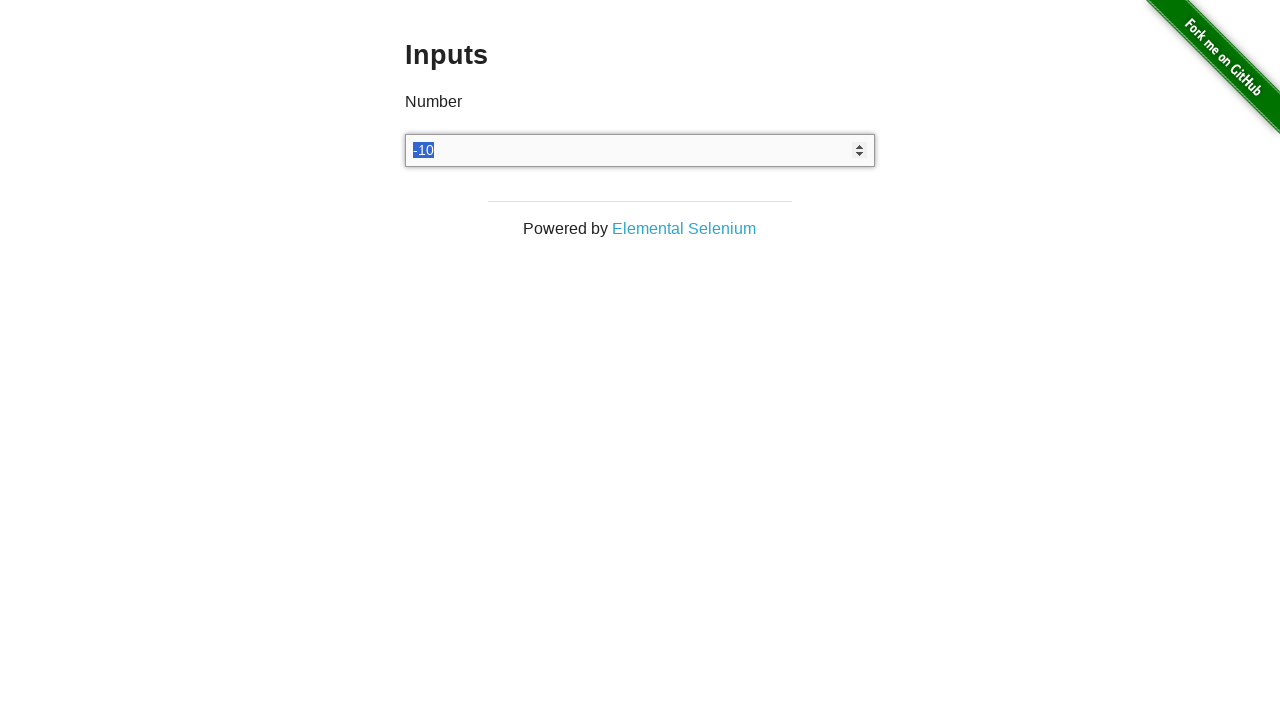

Filled number input field with larger positive number 100 on xpath=//*[@id='content']/div/div/div/input
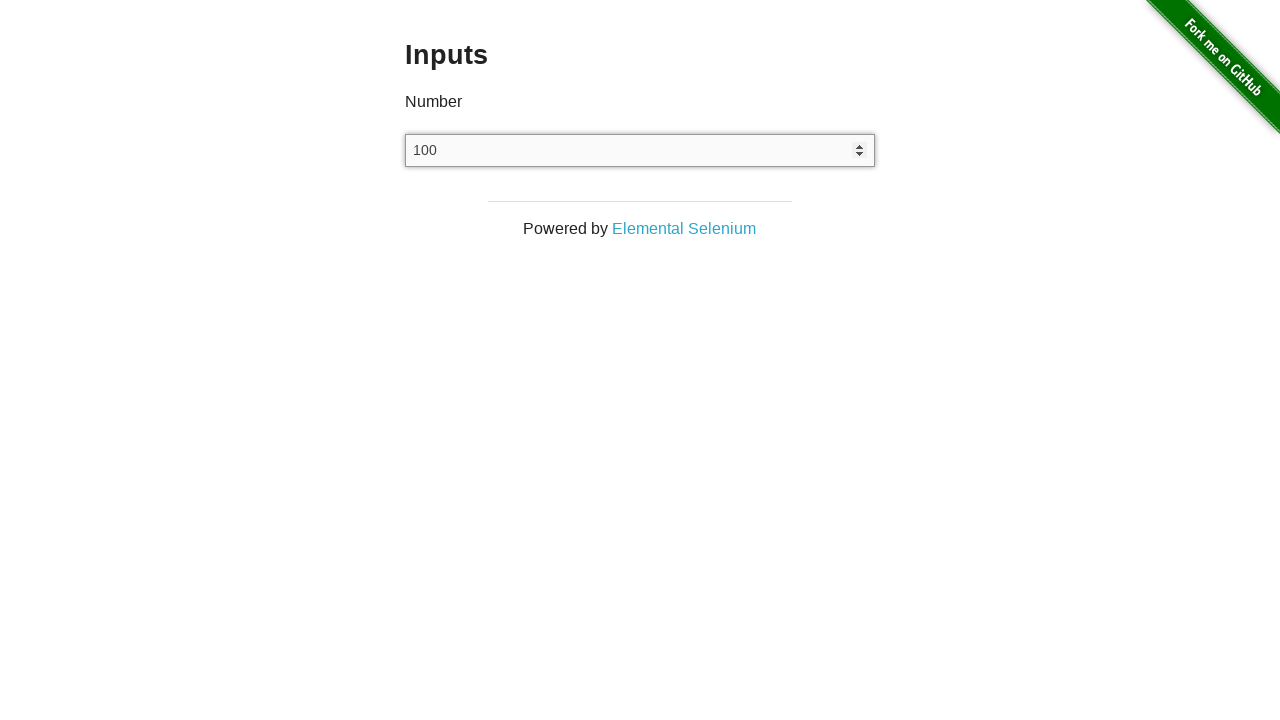

Selected all text in number input field using Ctrl+A on xpath=//*[@id='content']/div/div/div/input
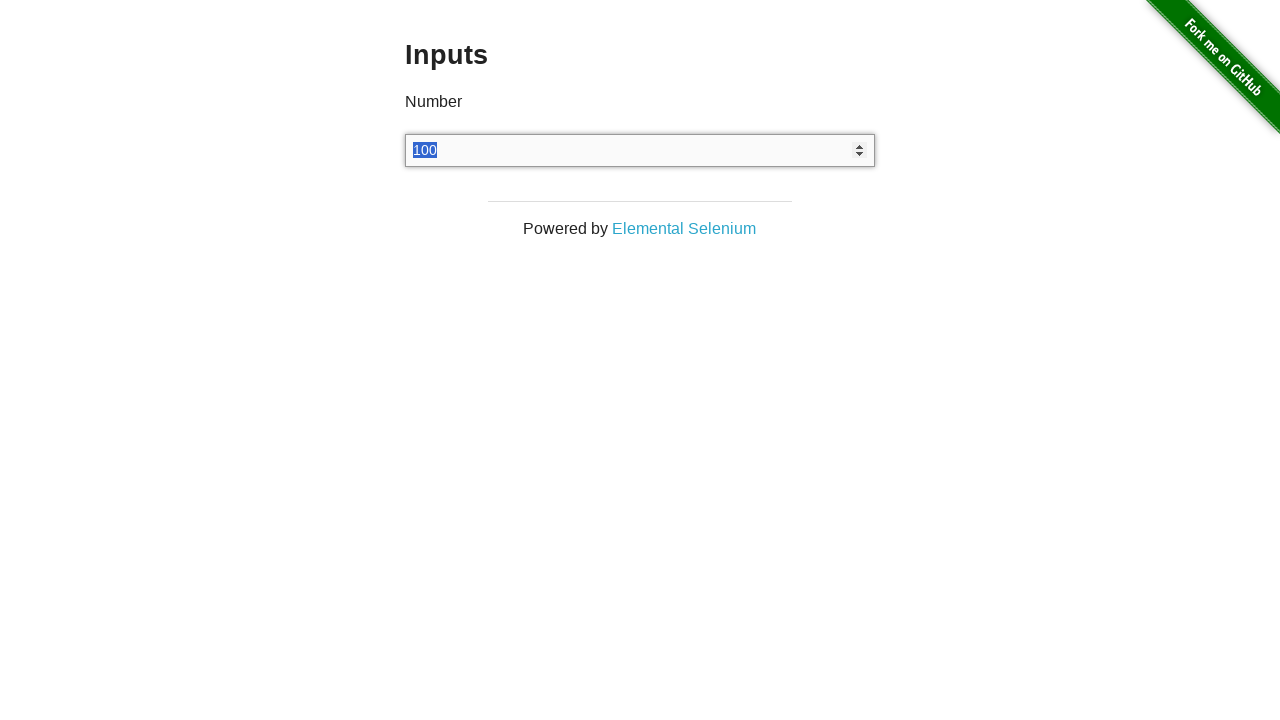

Filled number input field with larger negative number -100 on xpath=//*[@id='content']/div/div/div/input
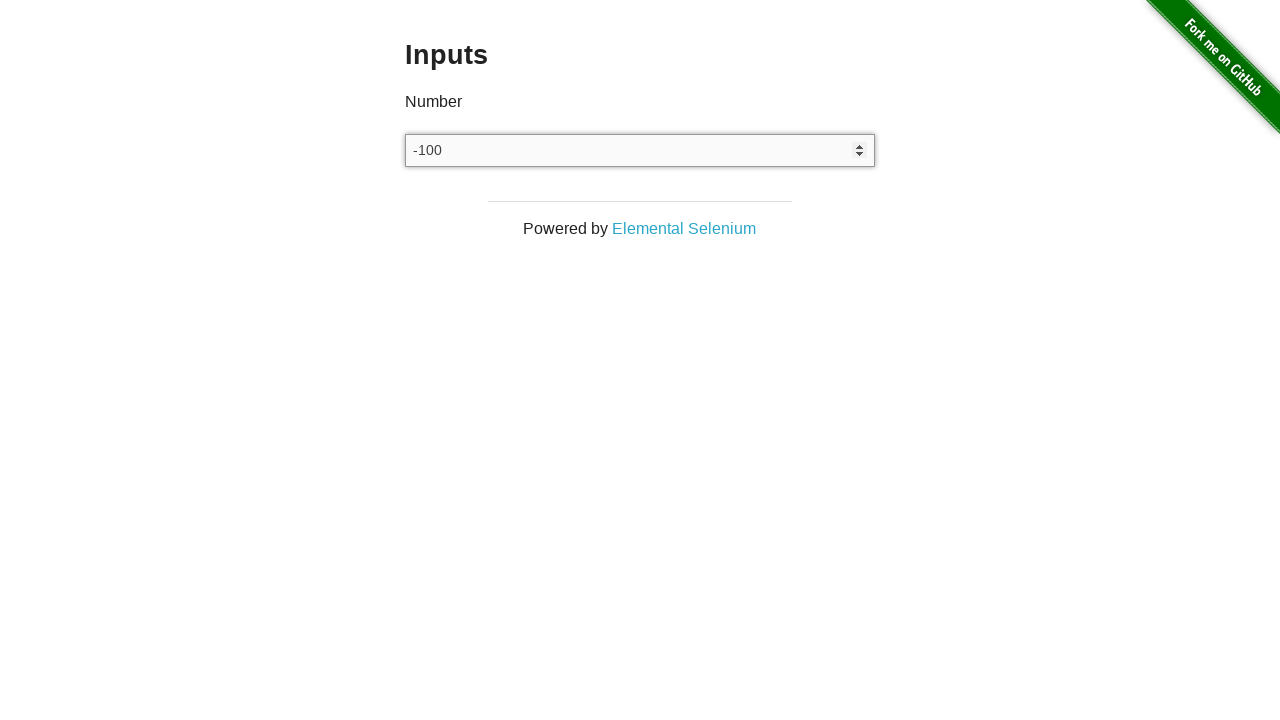

Selected all text in number input field using Ctrl+A on xpath=//*[@id='content']/div/div/div/input
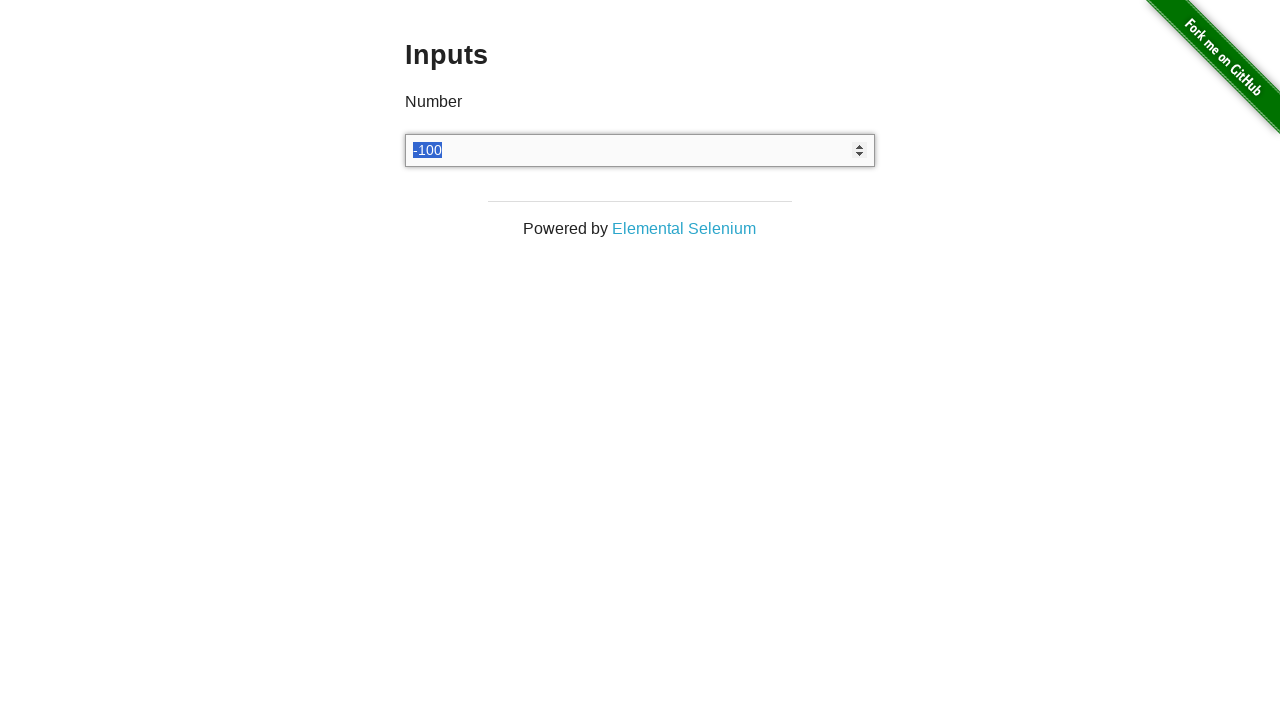

Filled number input field with zero on xpath=//*[@id='content']/div/div/div/input
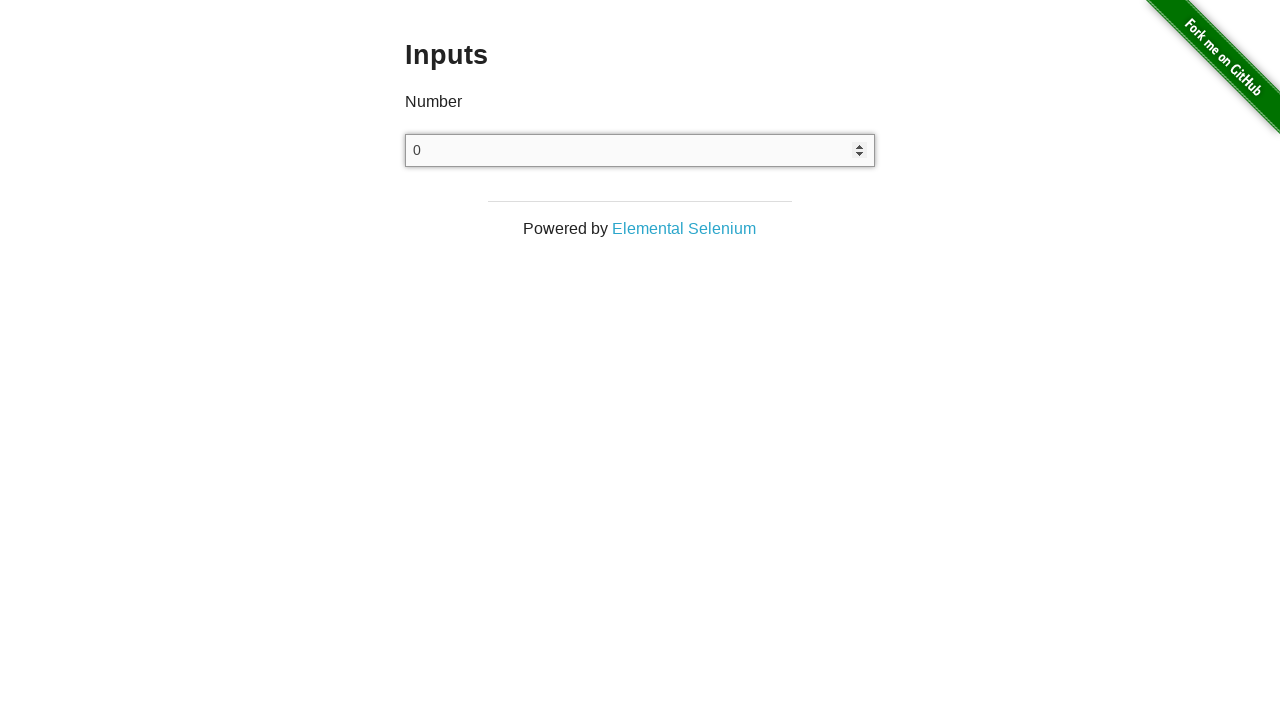

Pressed ArrowUp key to increment number value on xpath=//*[@id='content']/div/div/div/input
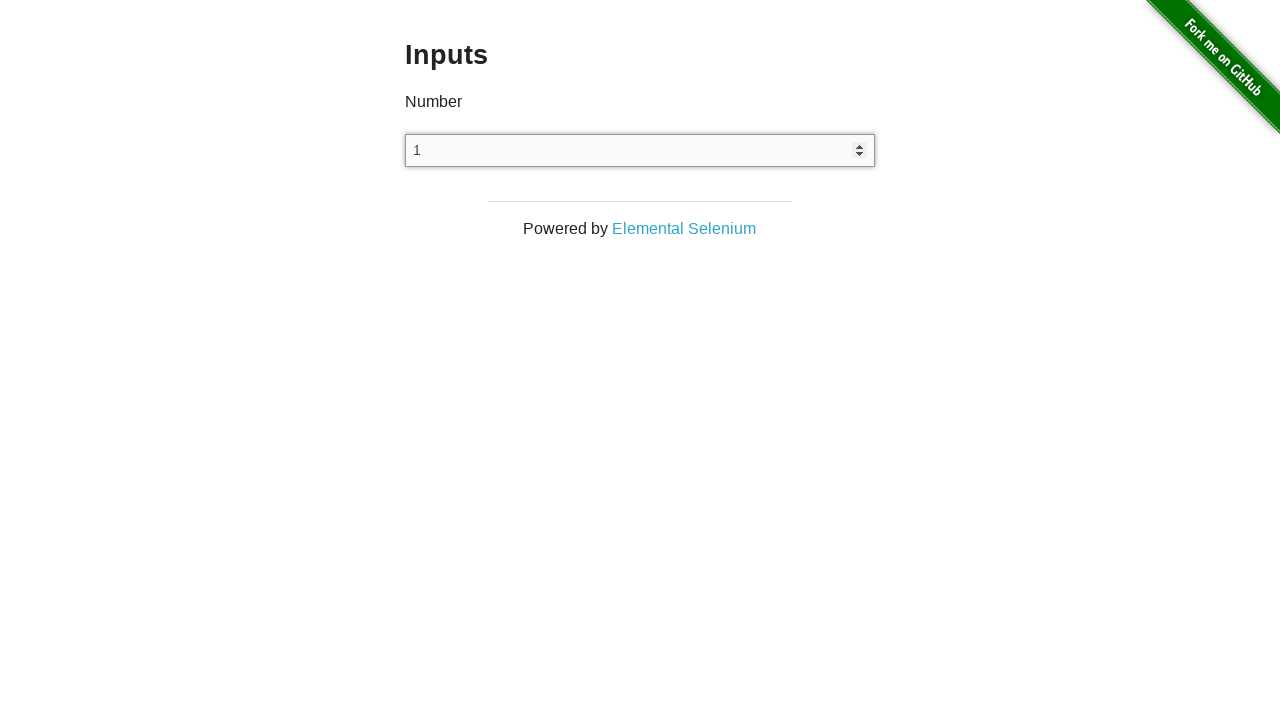

Pressed ArrowDown key to decrement number value on xpath=//*[@id='content']/div/div/div/input
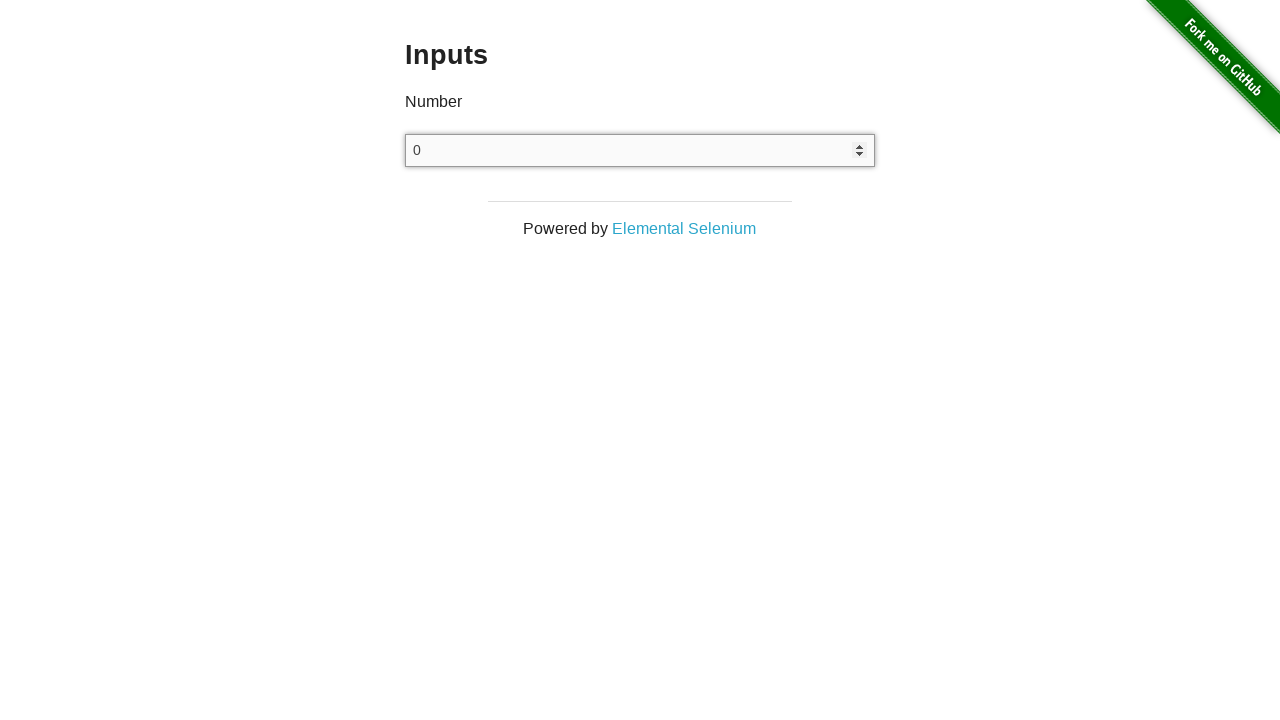

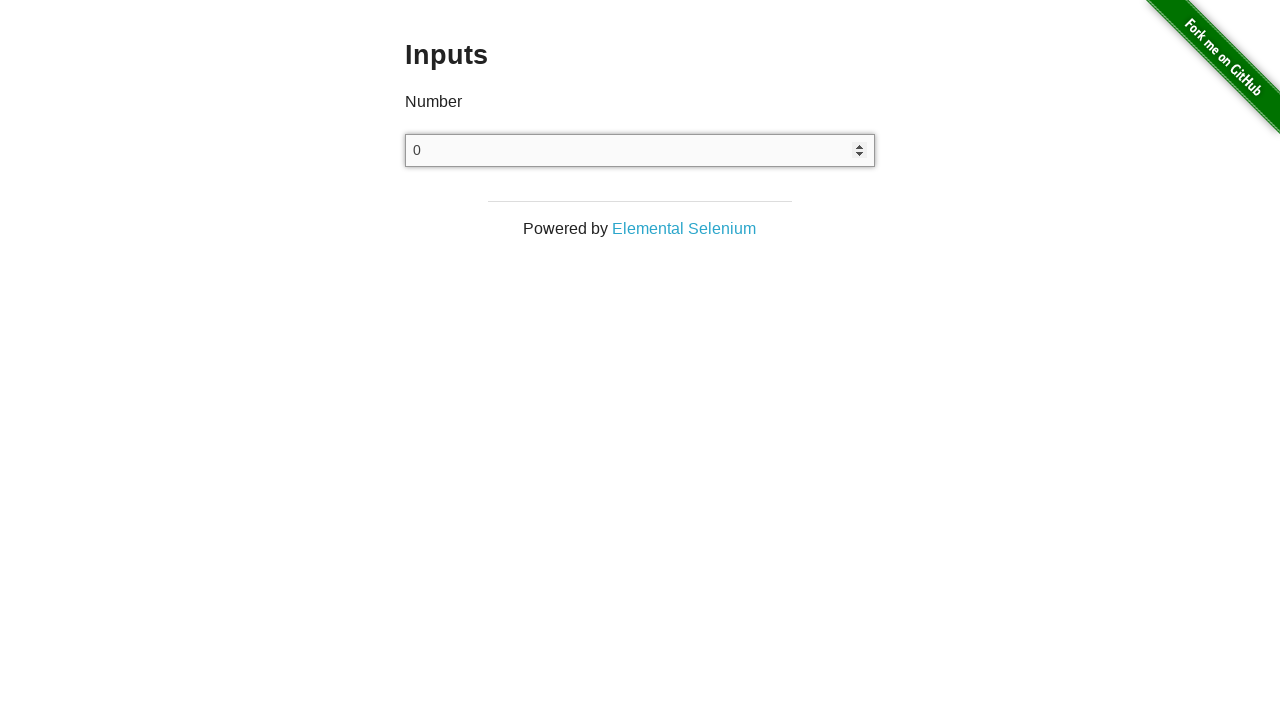